Tests various JavaScript alert interactions including accepting, dismissing, and sending text to prompt dialogs, as well as handling a modern modal dialog

Starting URL: https://letcode.in/alert

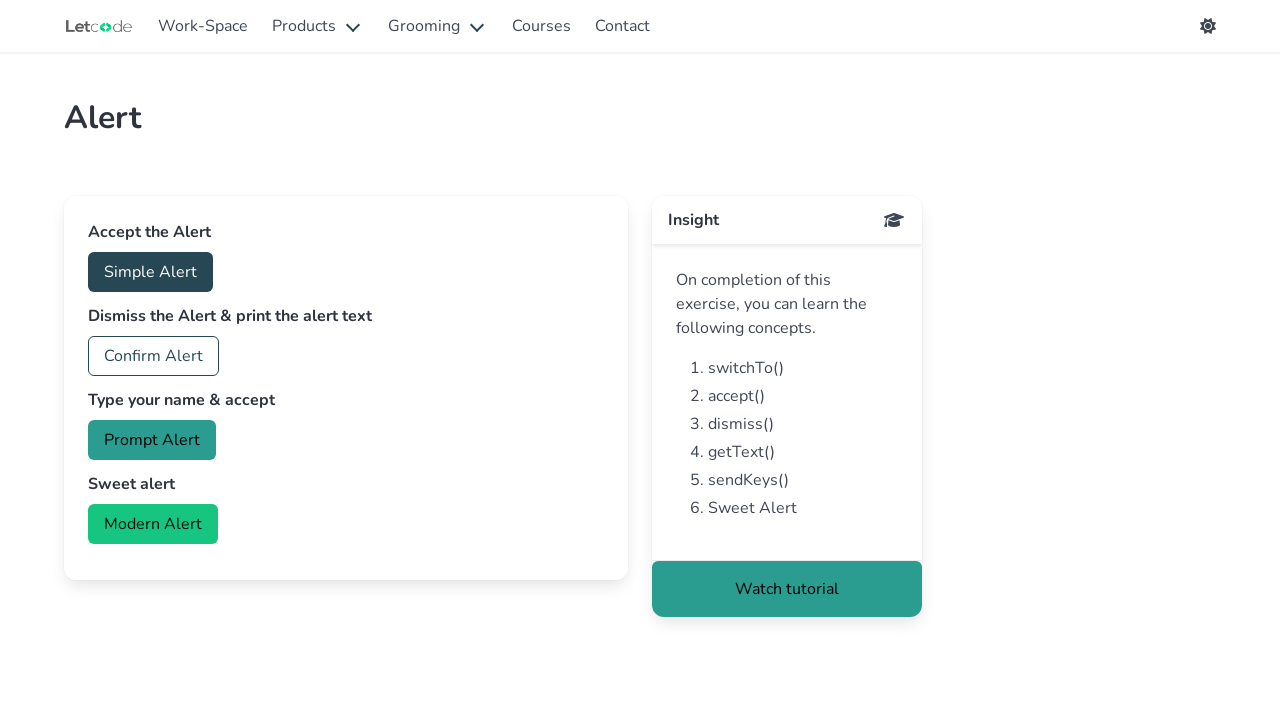

Clicked simple alert button at (150, 272) on button#accept
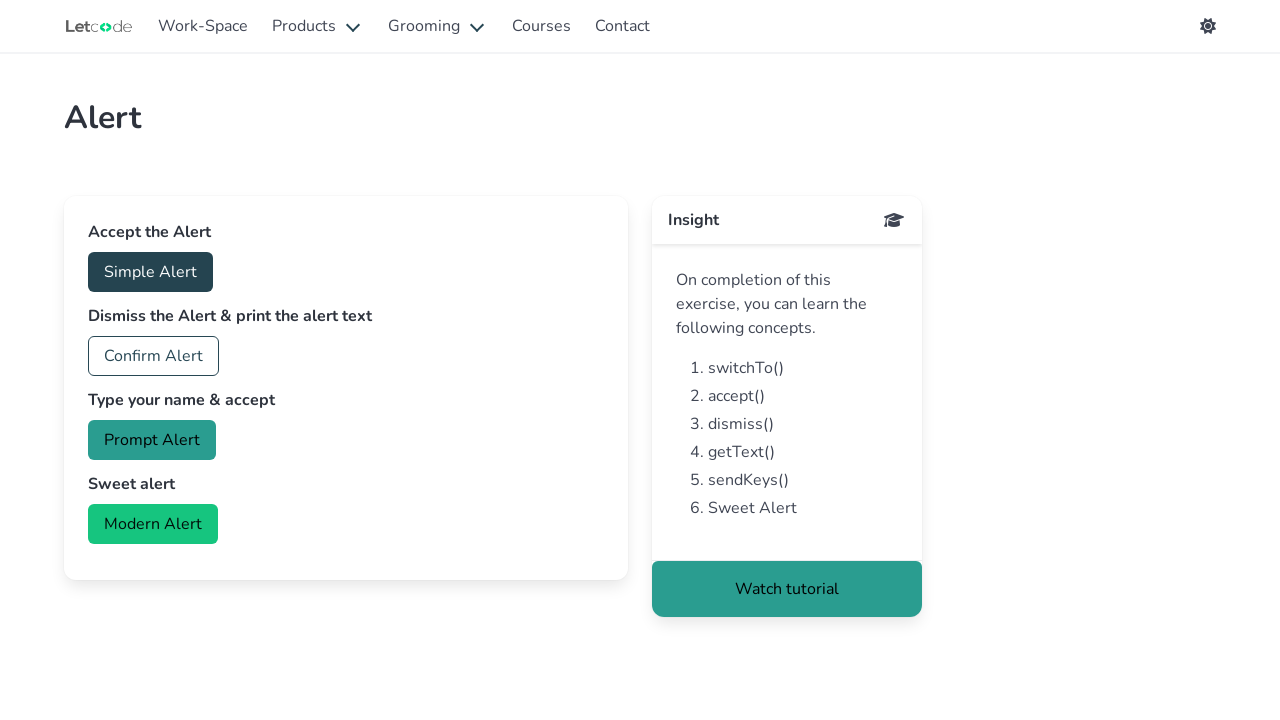

Set up dialog handler to accept alert
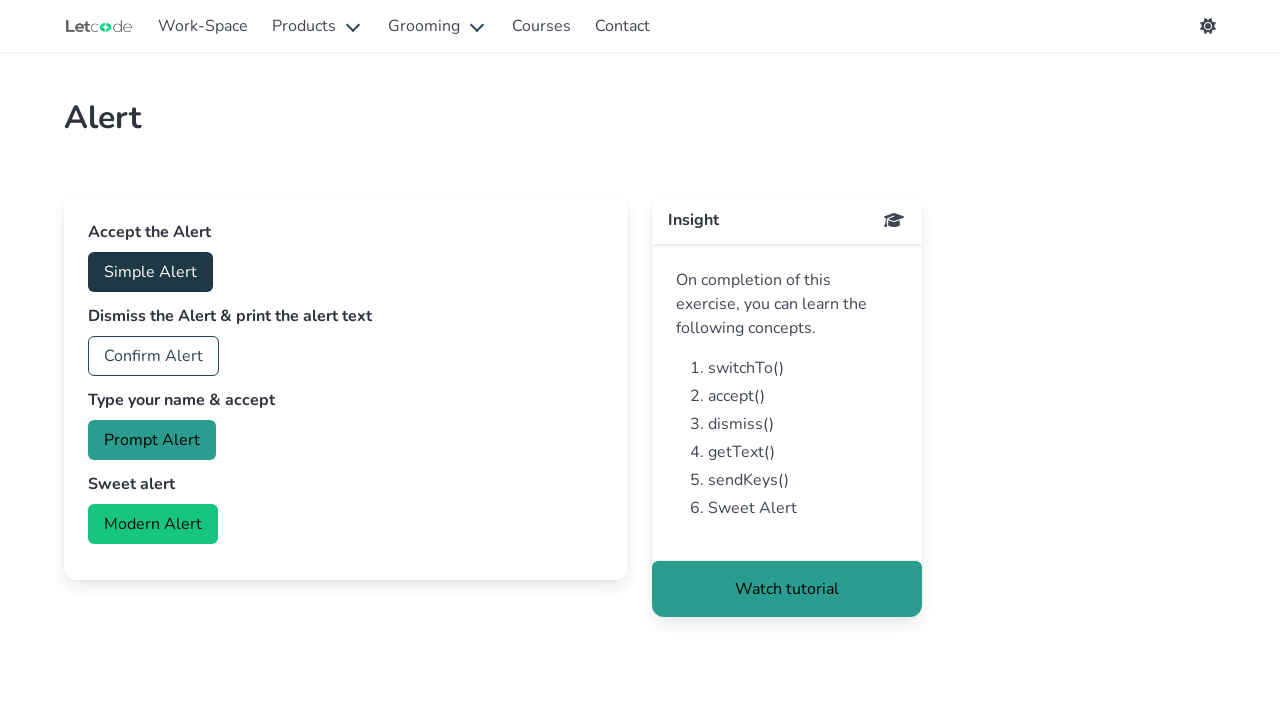

Waited for dialog processing
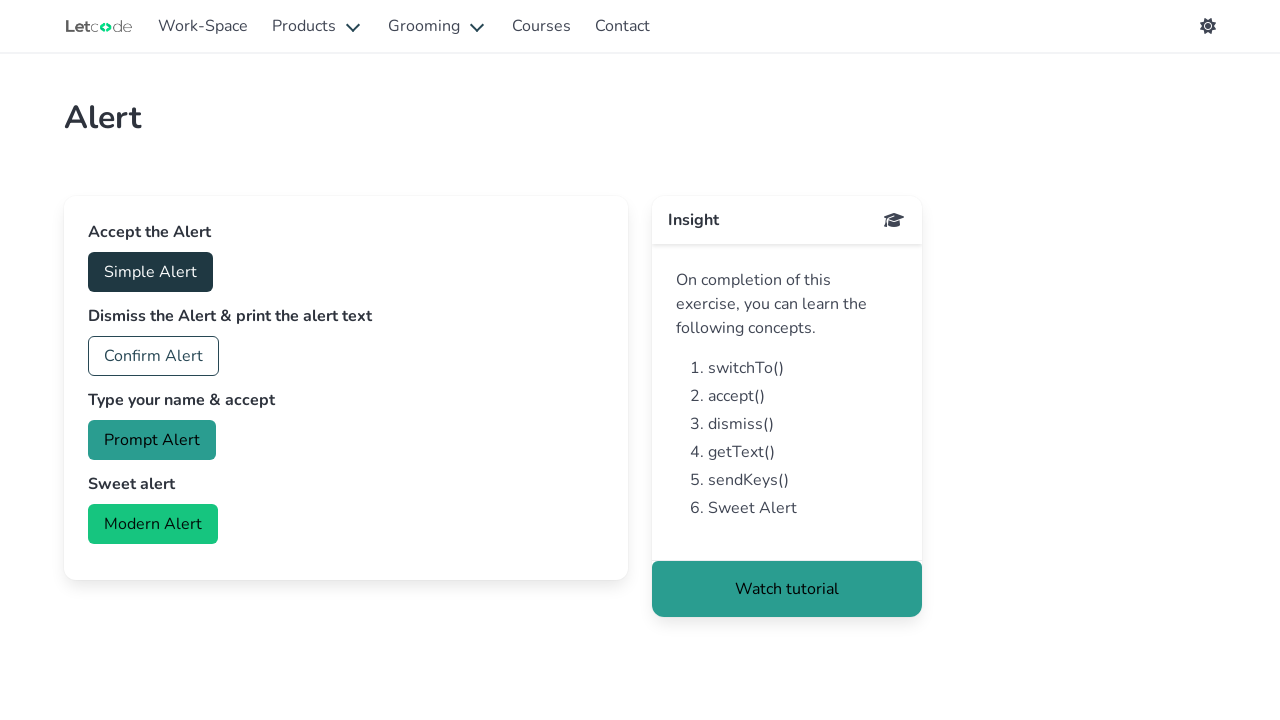

Clicked simple alert button again at (150, 272) on button#accept
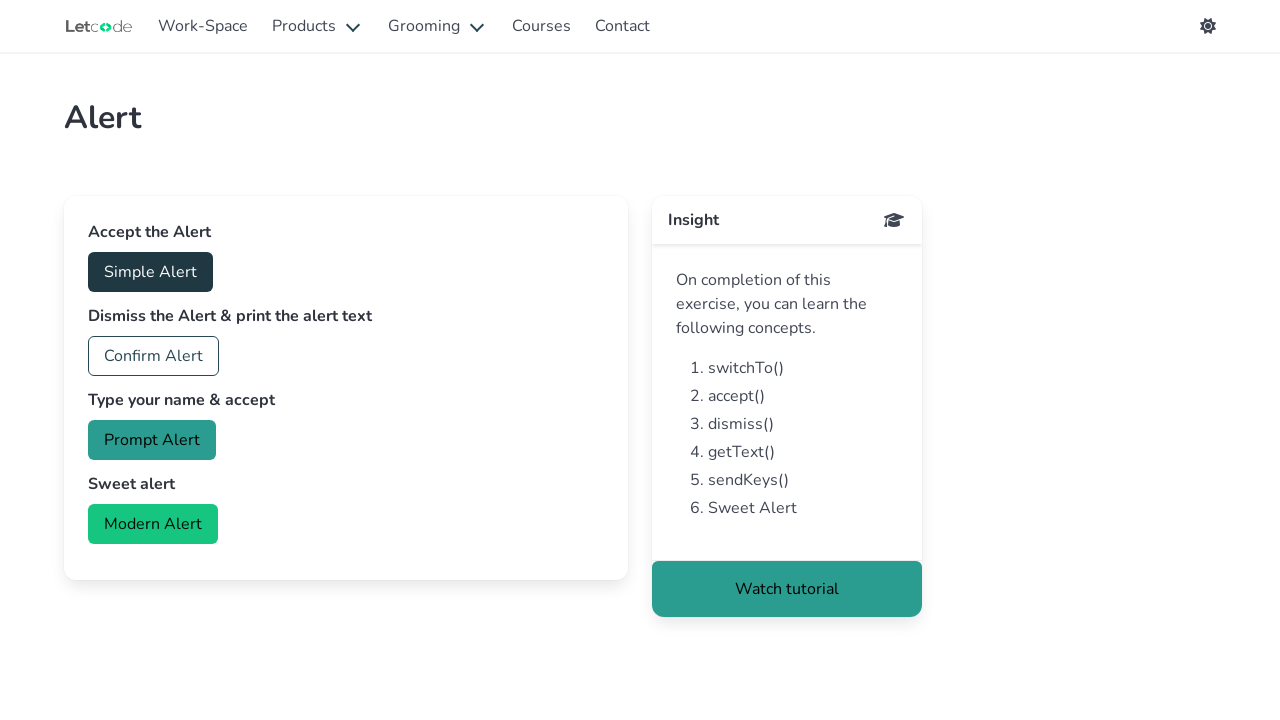

Set up dialog handler to dismiss alert
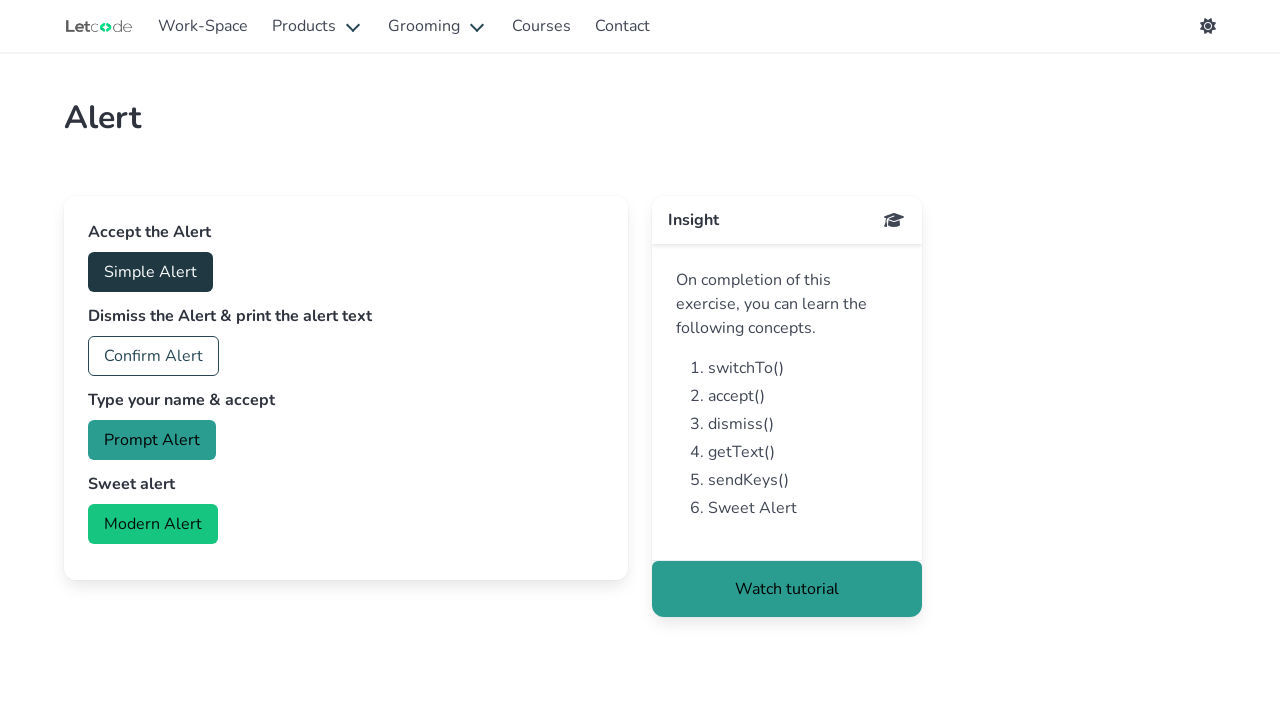

Waited for dialog processing
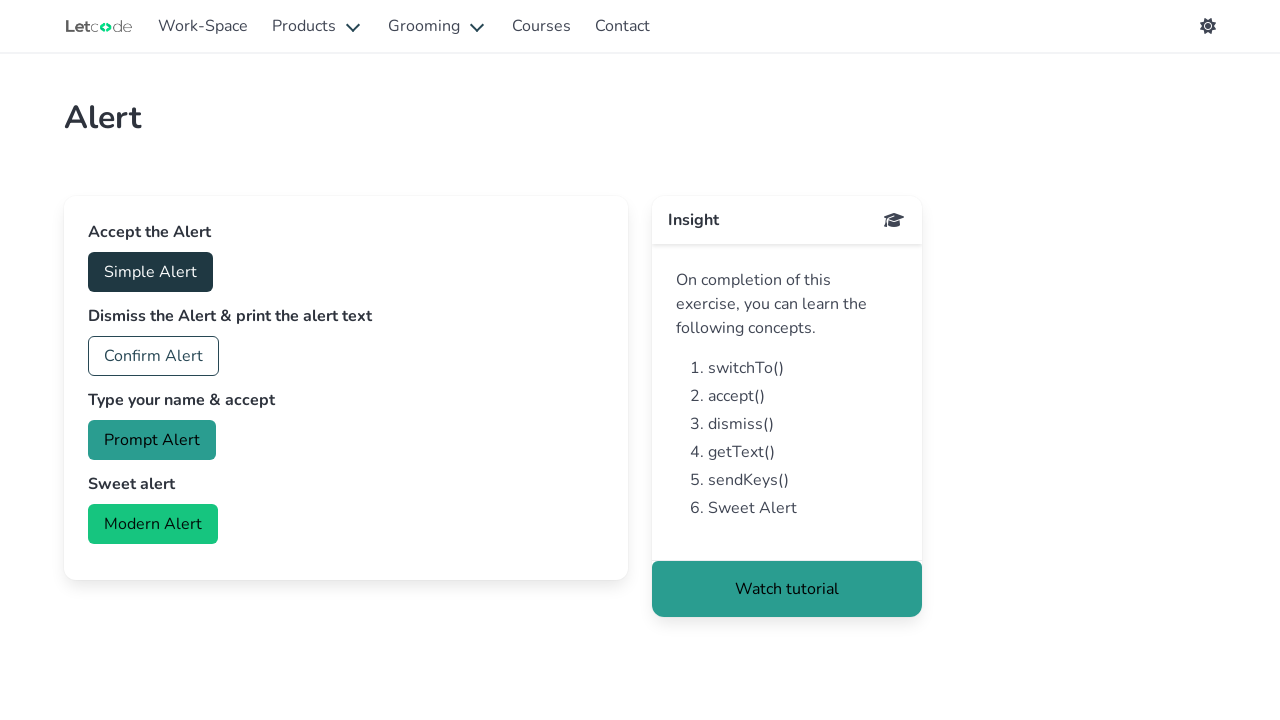

Clicked confirm alert button at (154, 356) on button#confirm
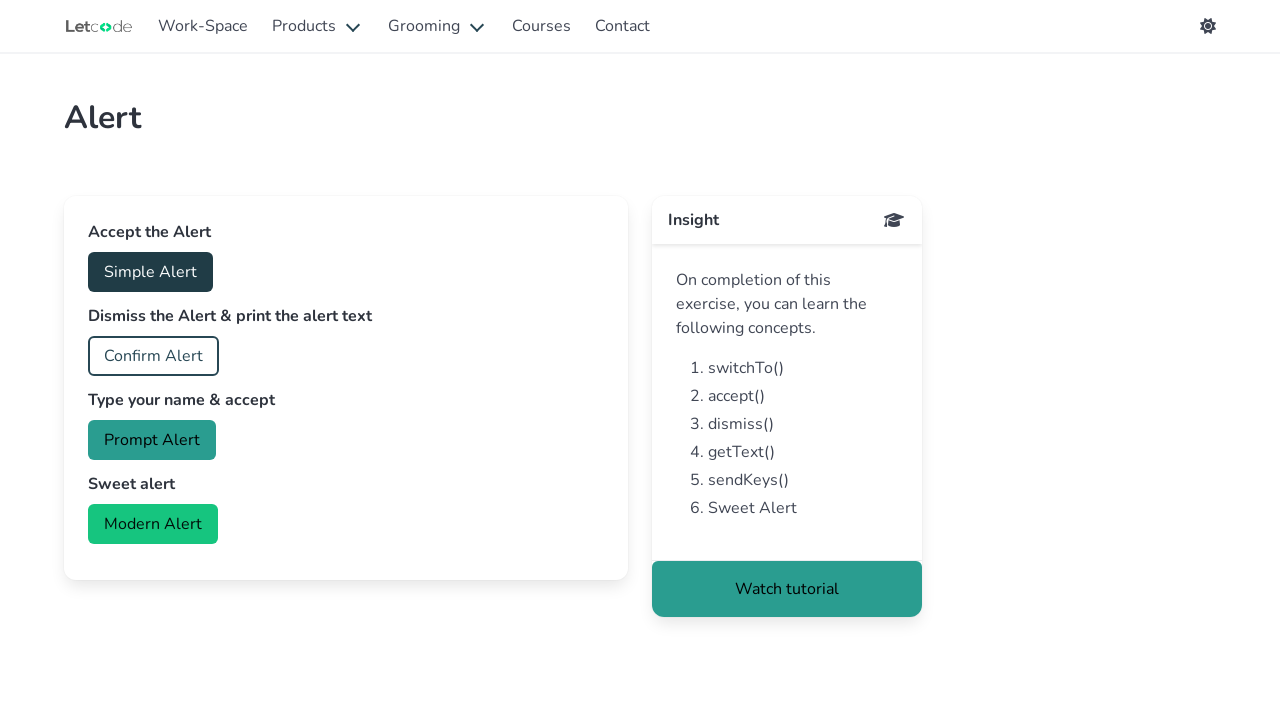

Set up dialog handler to accept confirm dialog
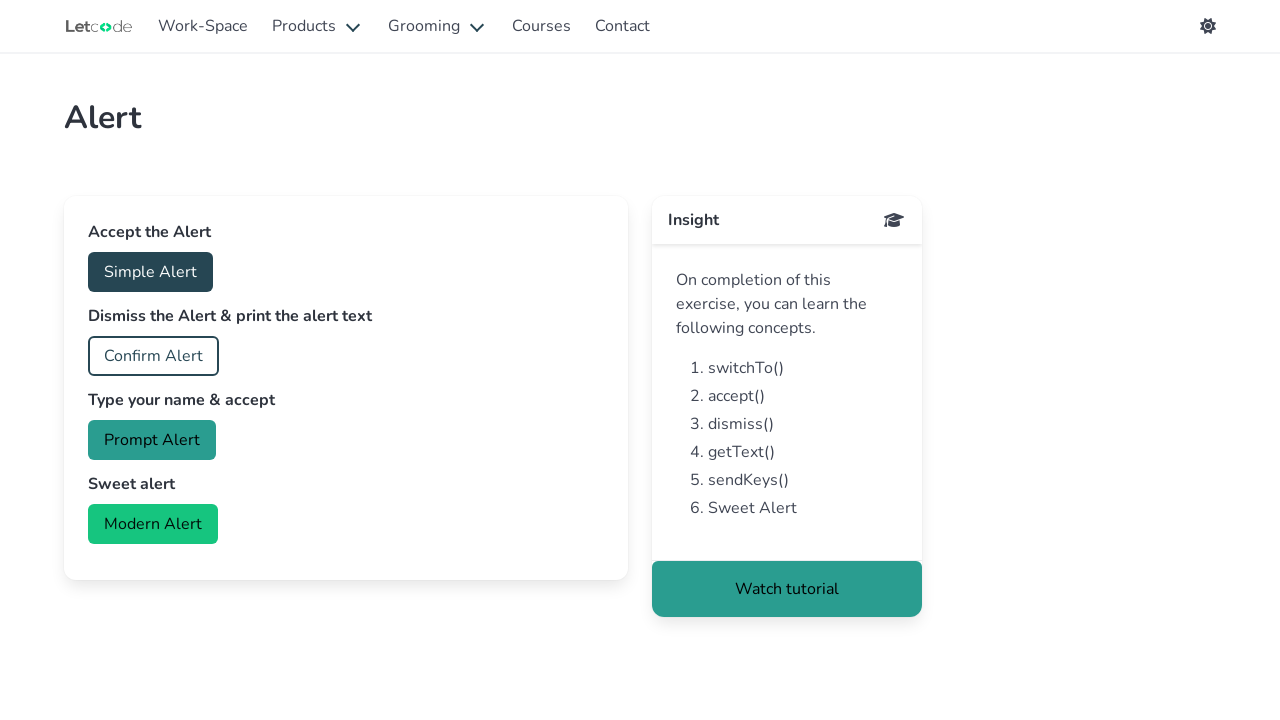

Waited for dialog processing
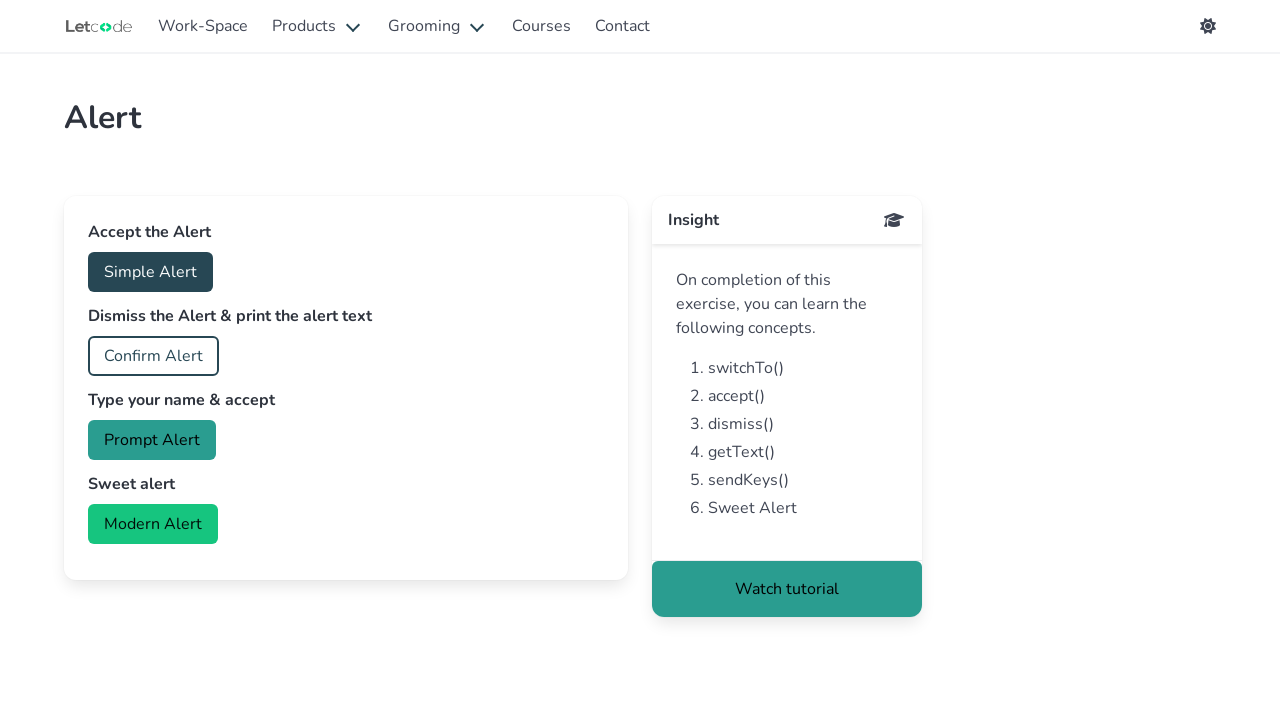

Clicked confirm alert button again at (154, 356) on button#confirm
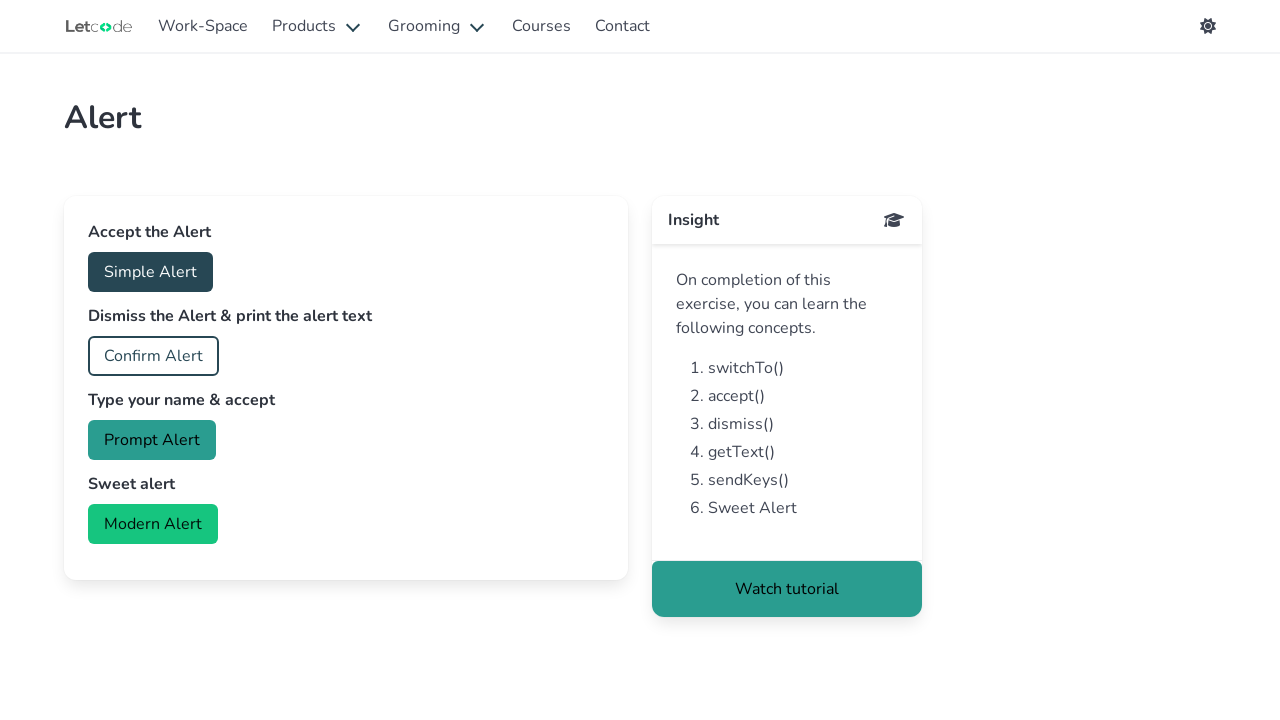

Set up dialog handler to dismiss confirm dialog
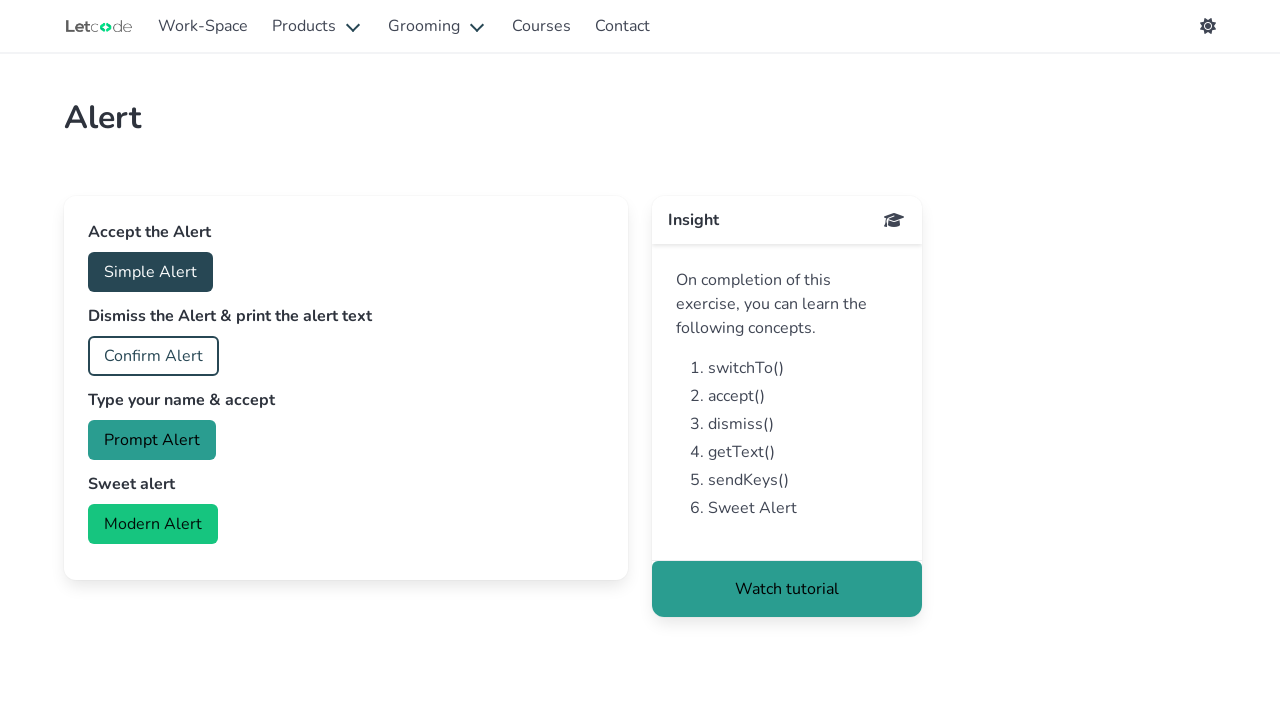

Waited for dialog processing
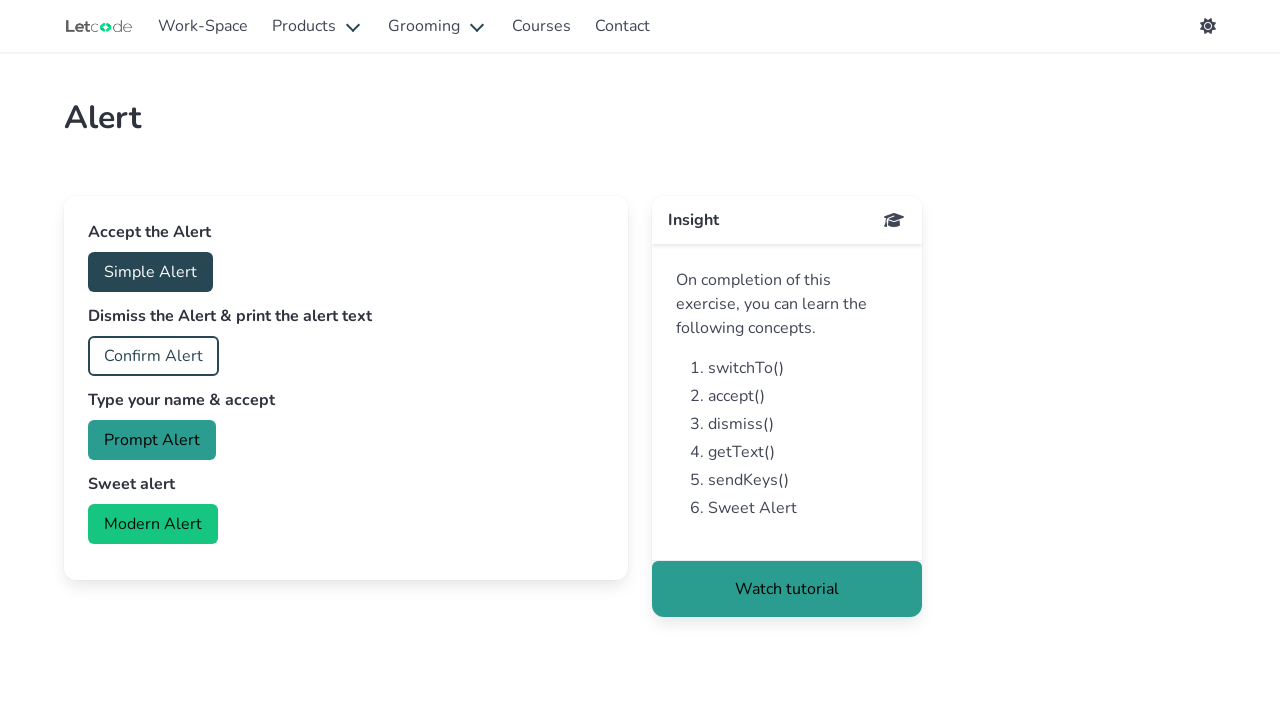

Clicked prompt alert button at (152, 440) on button#prompt
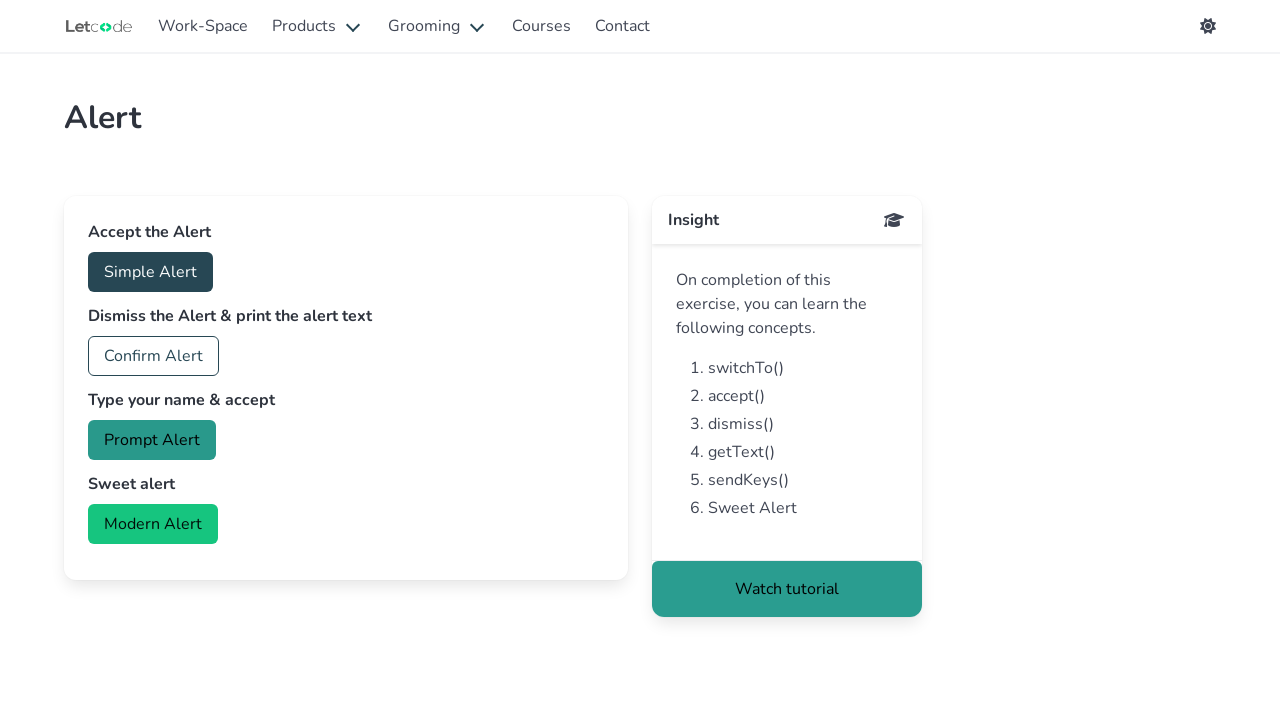

Set up dialog handler to dismiss prompt dialog
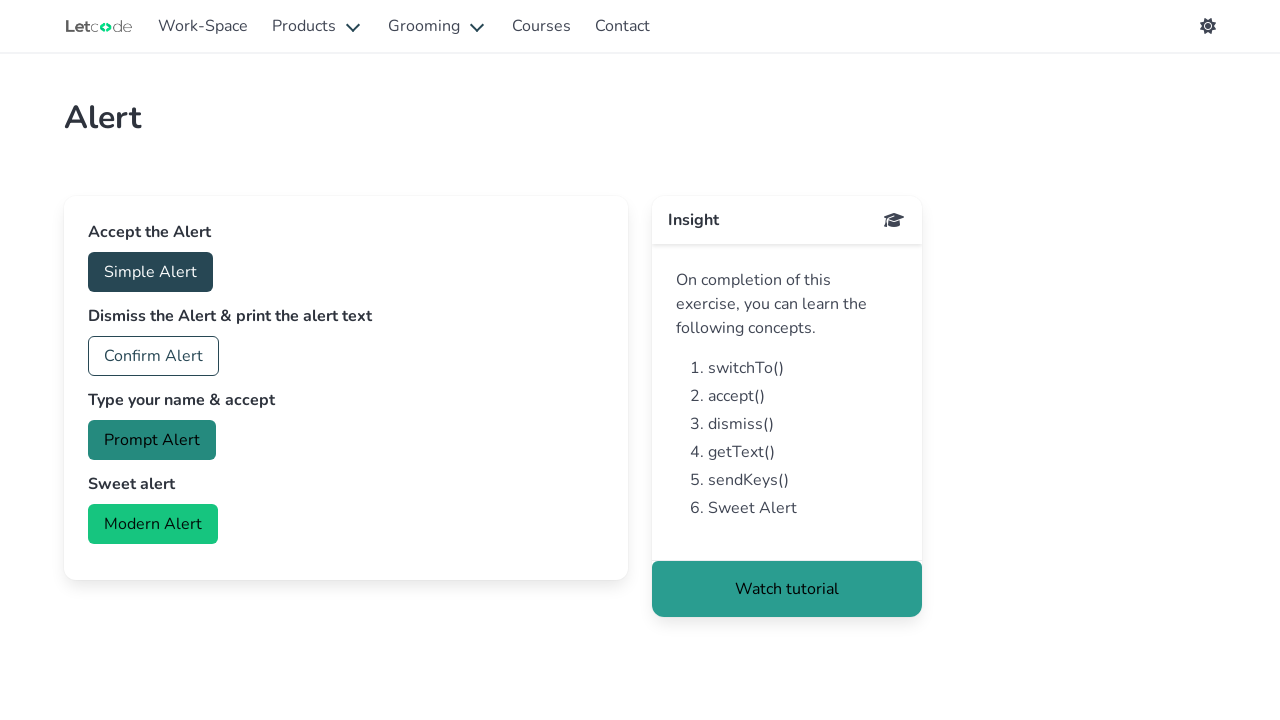

Waited for dialog processing
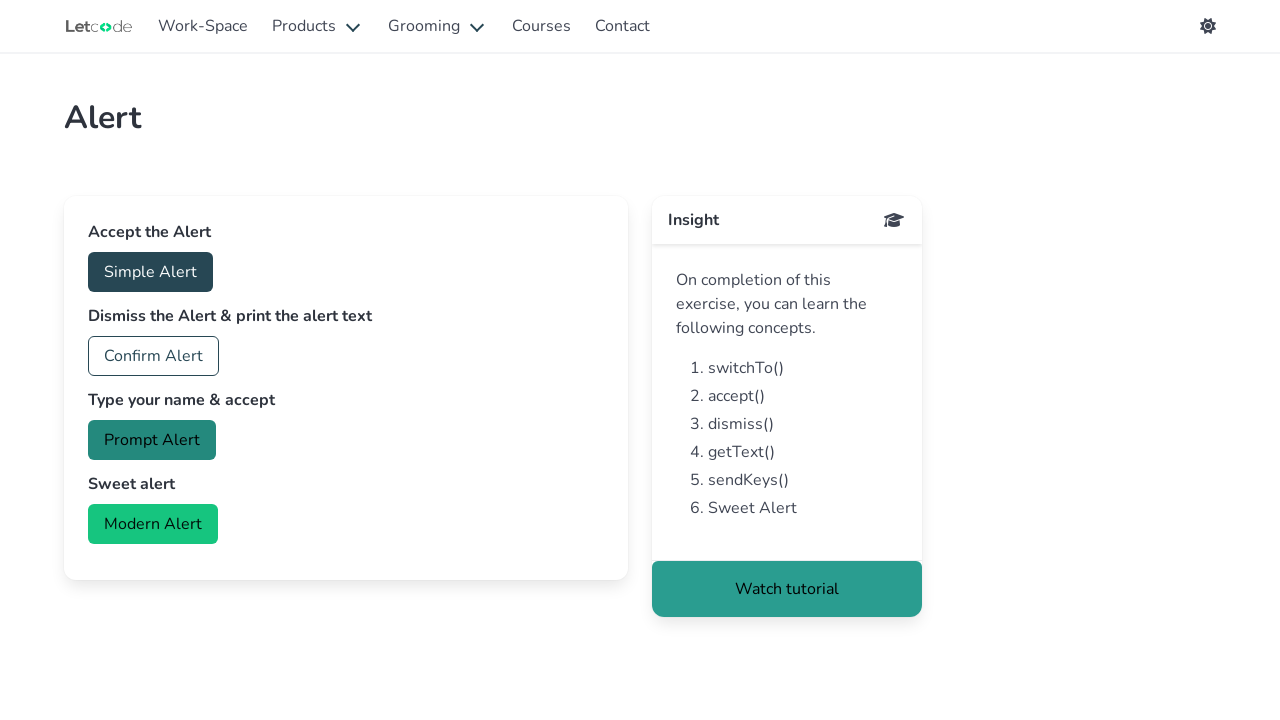

Clicked prompt alert button again at (152, 440) on button#prompt
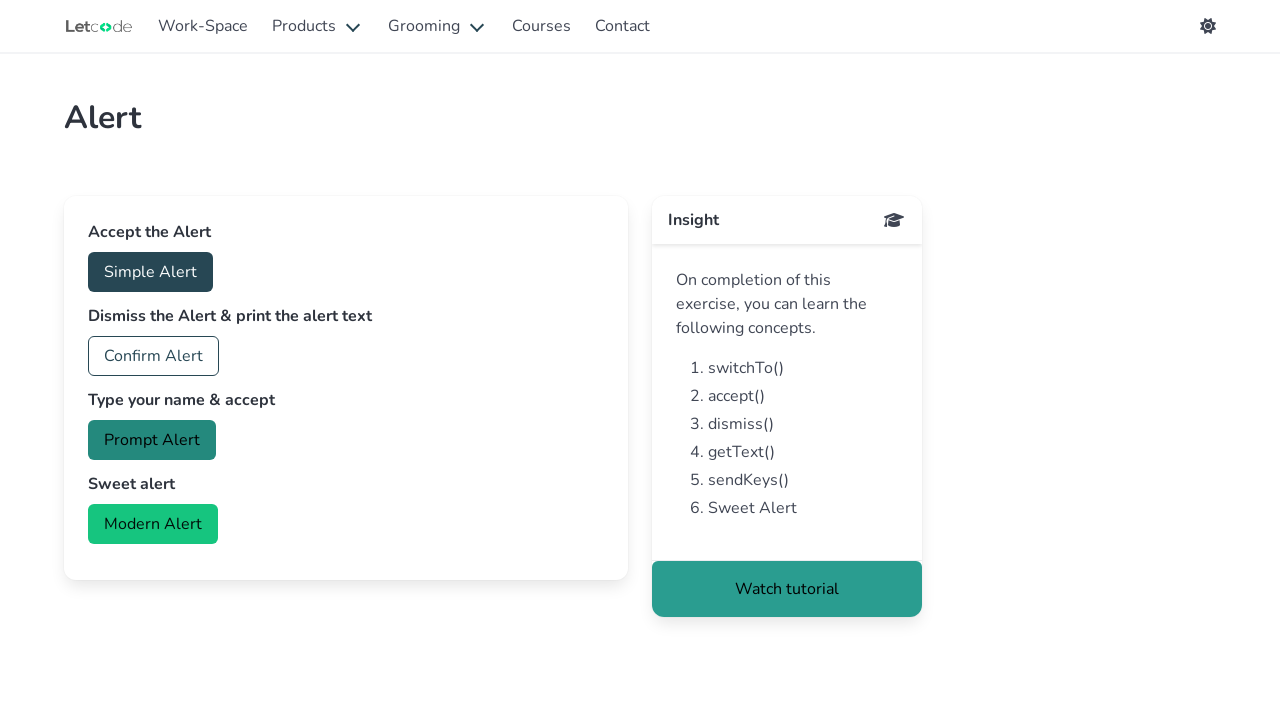

Set up dialog handler to accept prompt with text 'Ranjith'
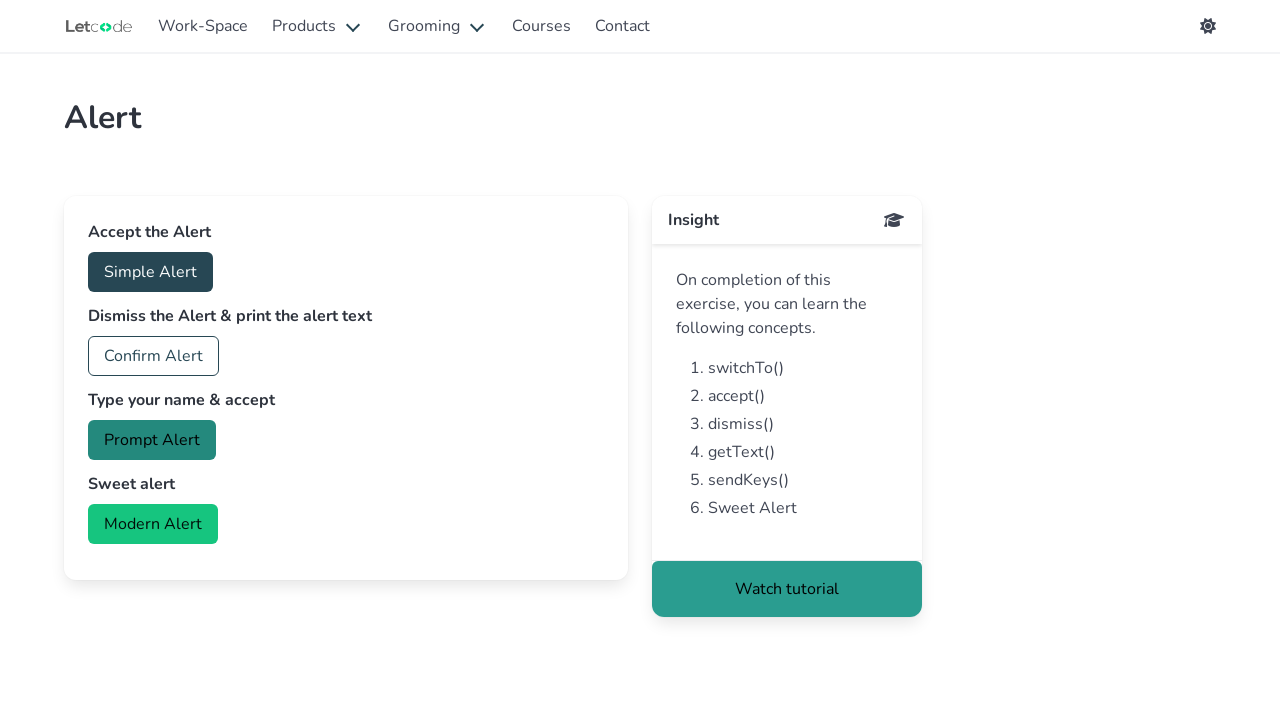

Waited for dialog processing
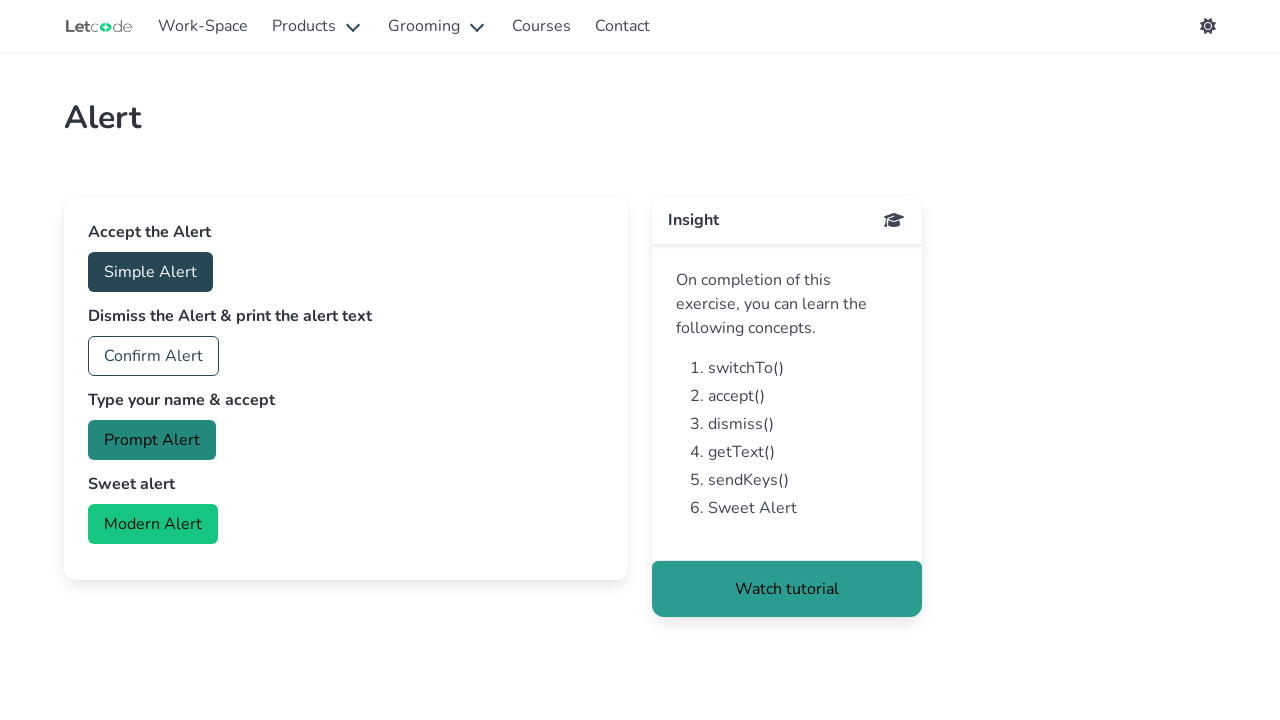

Clicked modern alert button at (153, 524) on button#modern
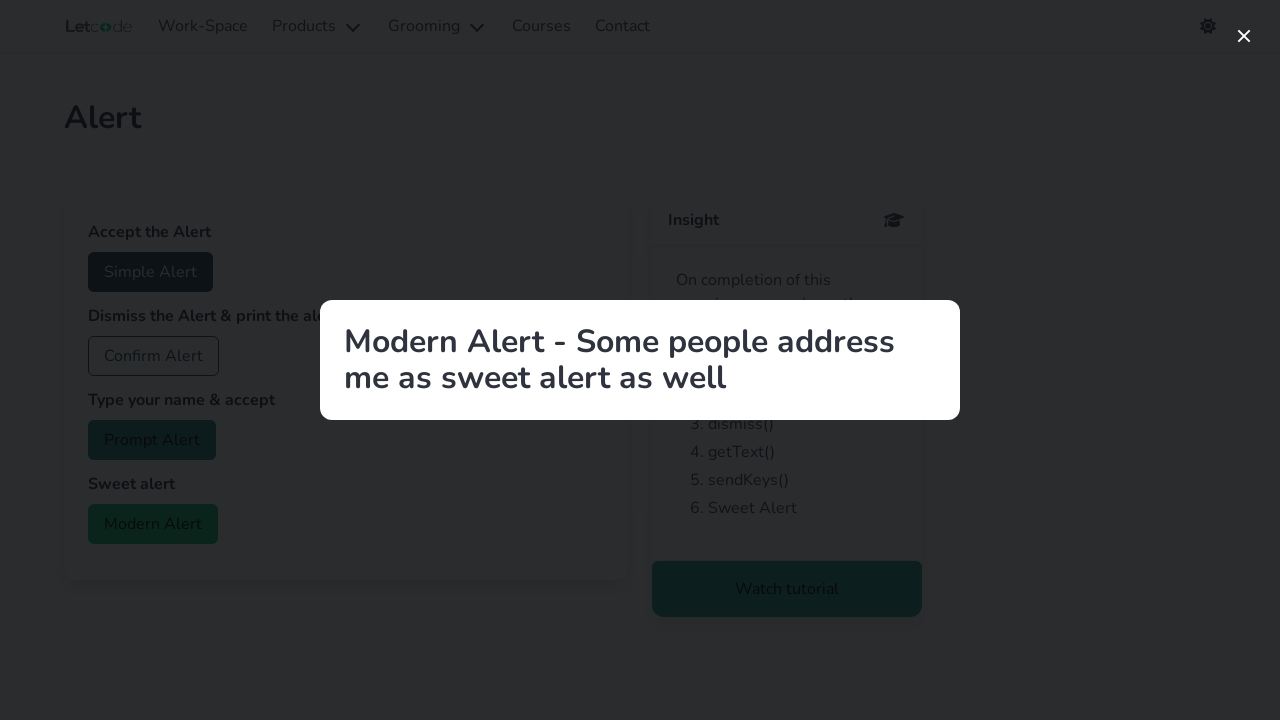

Closed modern modal dialog at (1244, 36) on button.modal-close.is-large
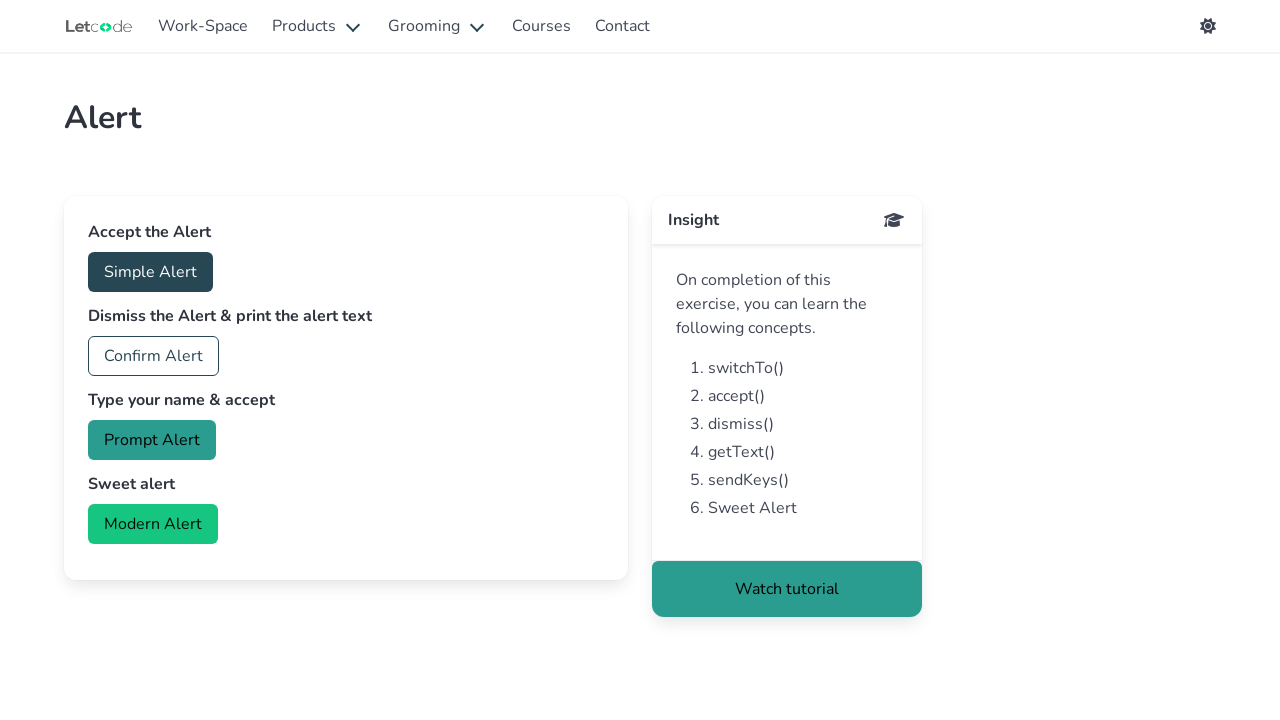

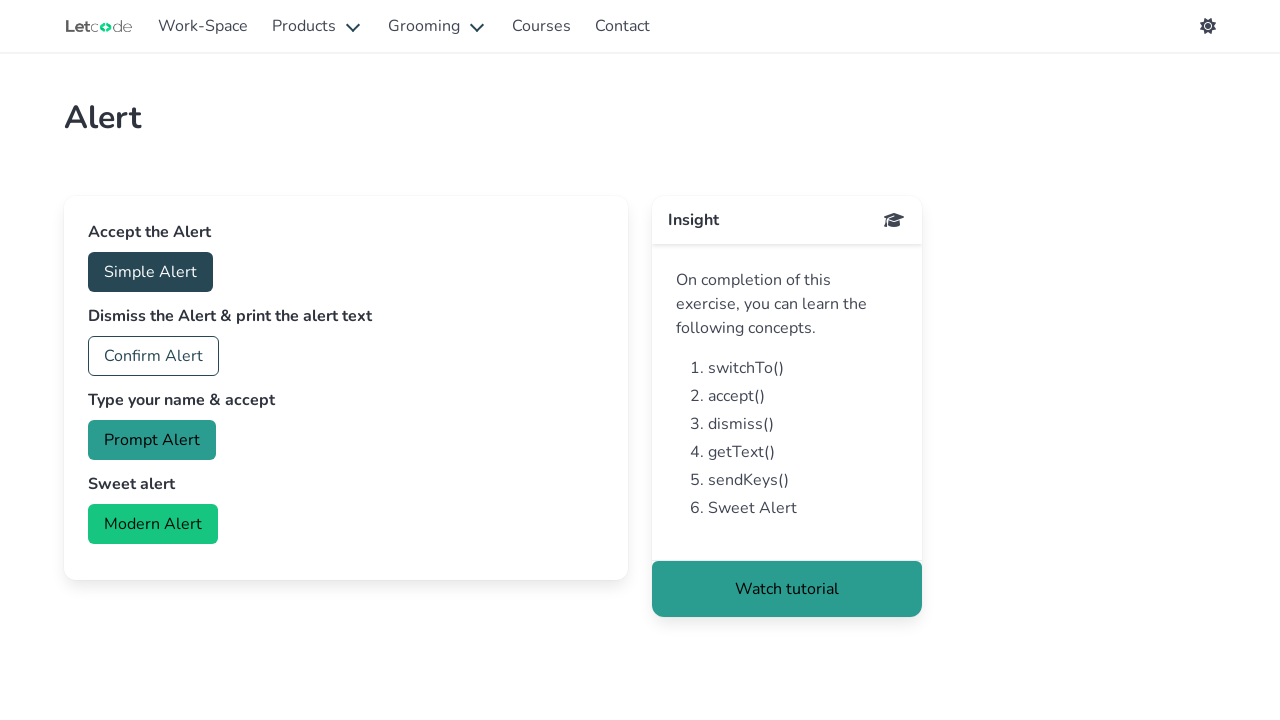